Tests editing a todo item by double-clicking it and entering new text

Starting URL: https://demo.playwright.dev/todomvc

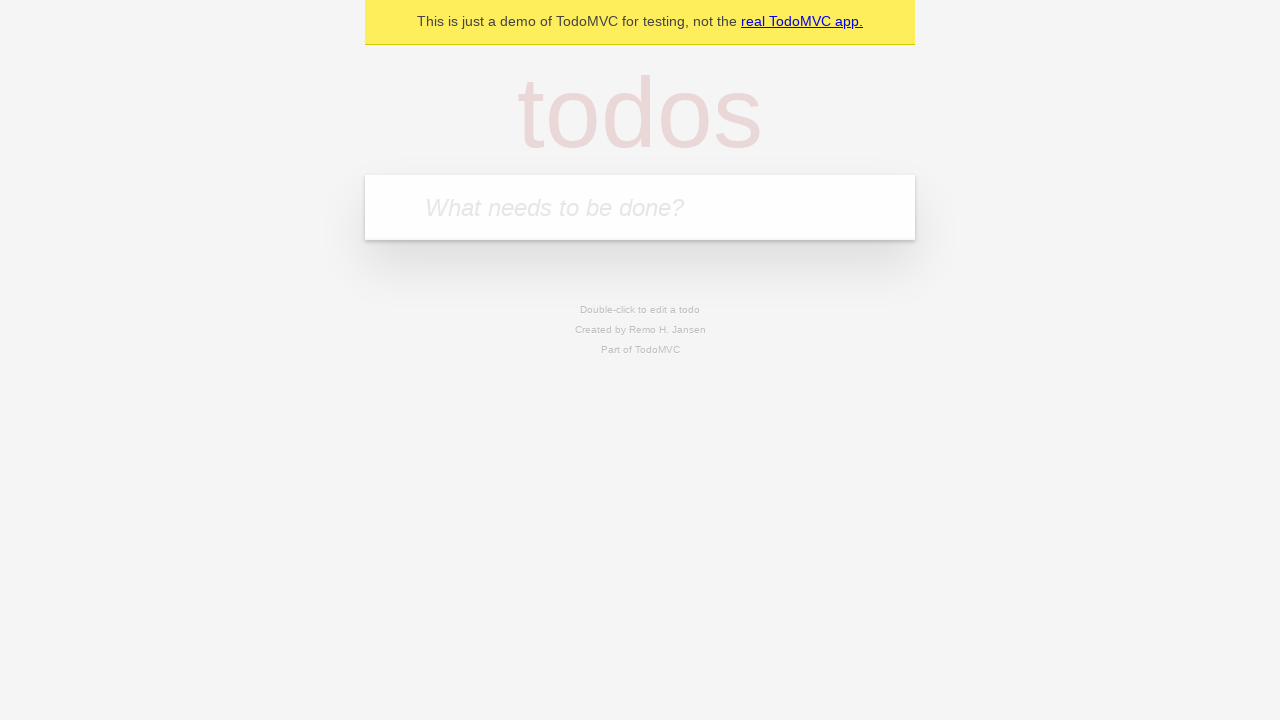

Filled new todo input with 'buy some cheese' on .new-todo
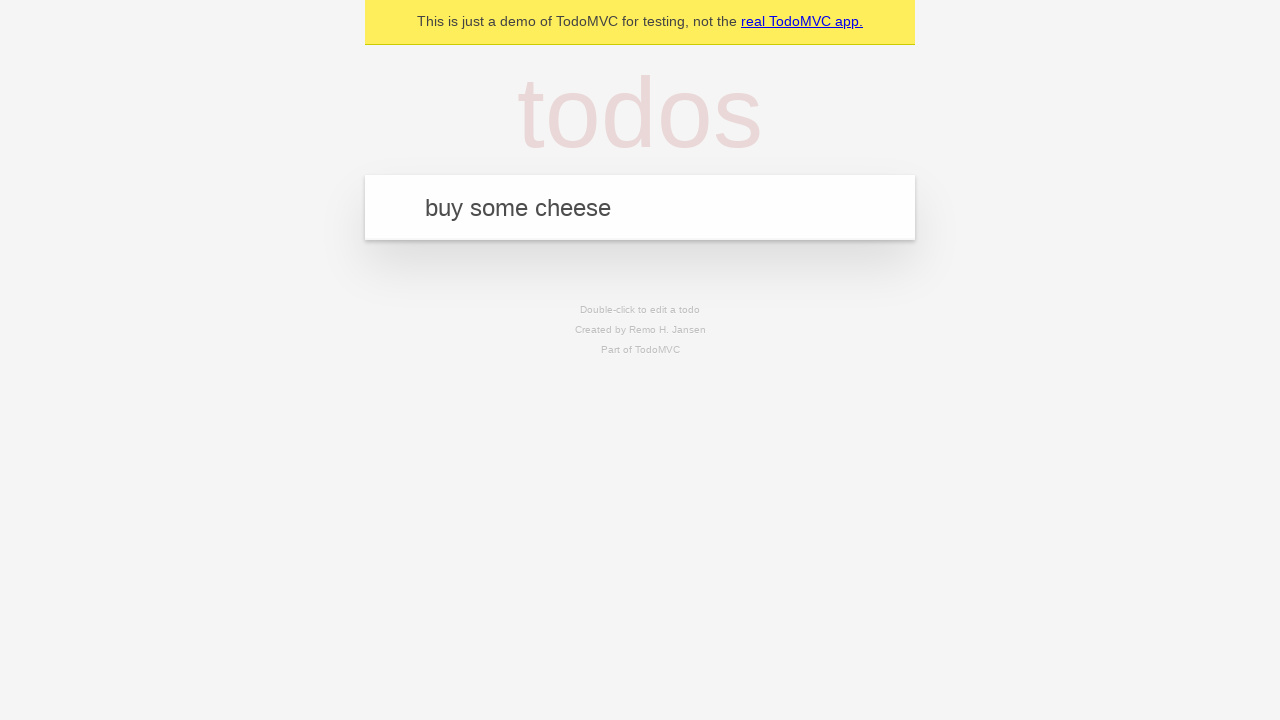

Pressed Enter to add first todo on .new-todo
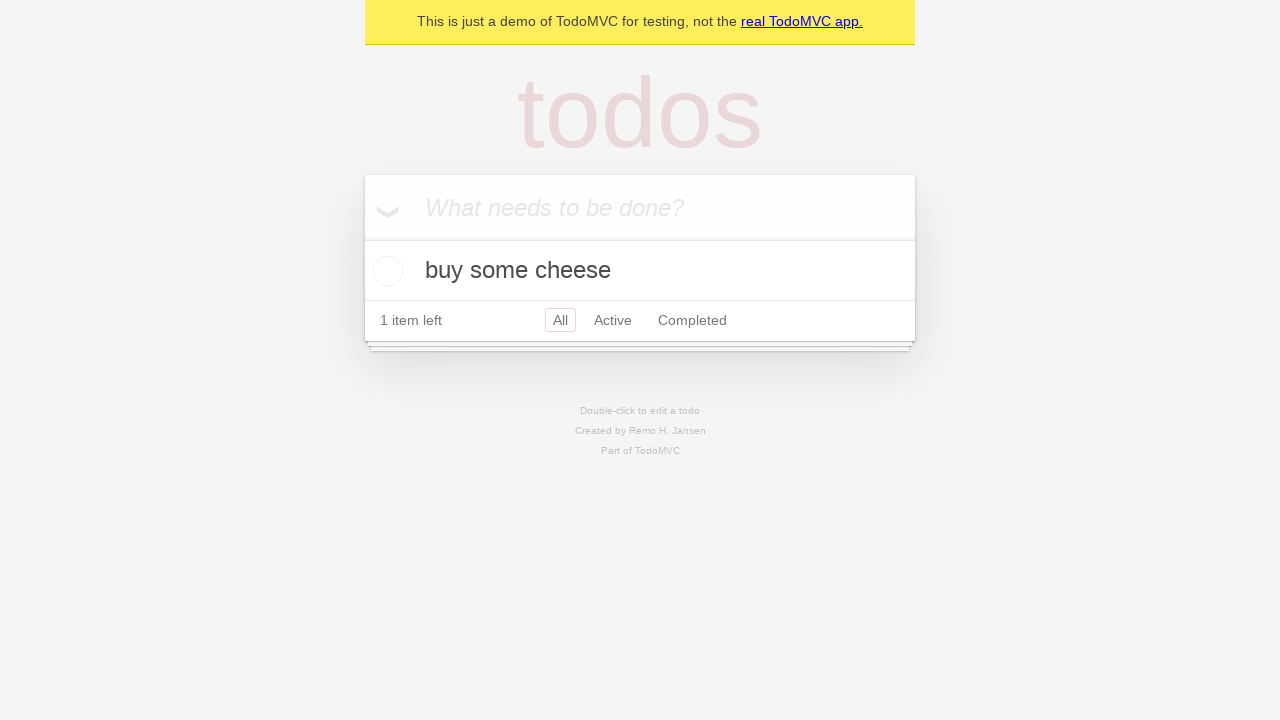

Filled new todo input with 'feed the cat' on .new-todo
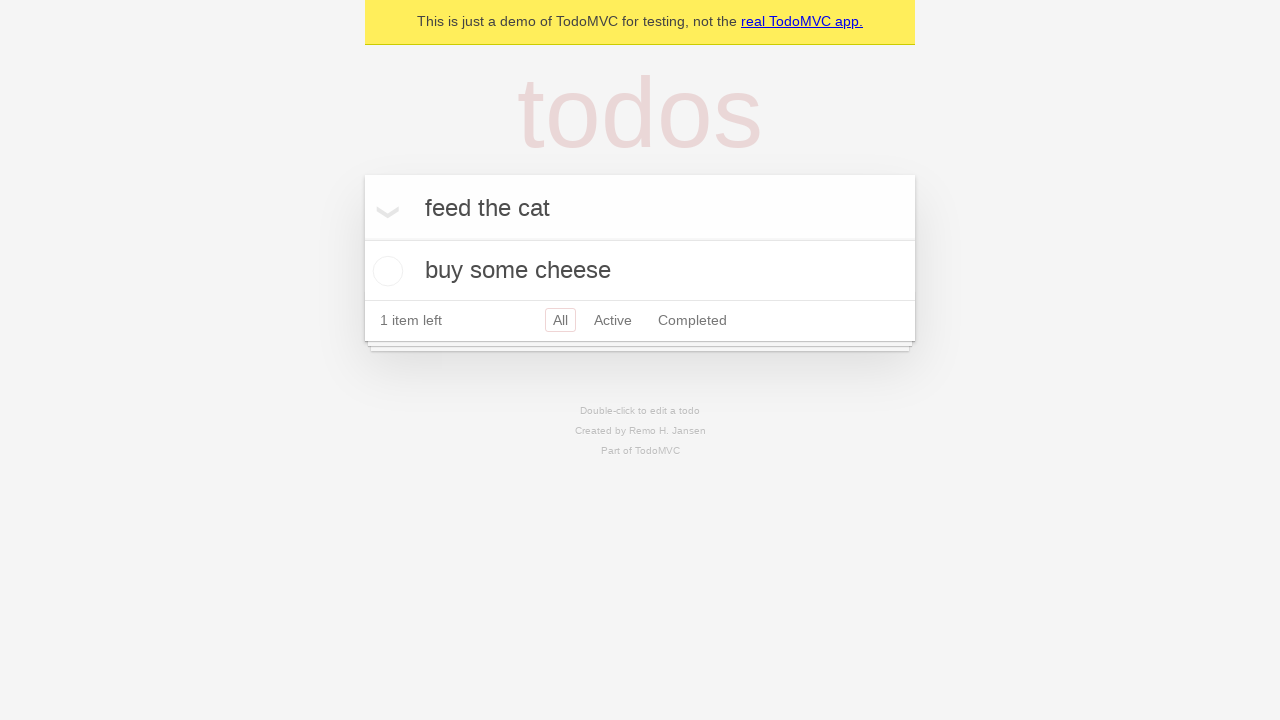

Pressed Enter to add second todo on .new-todo
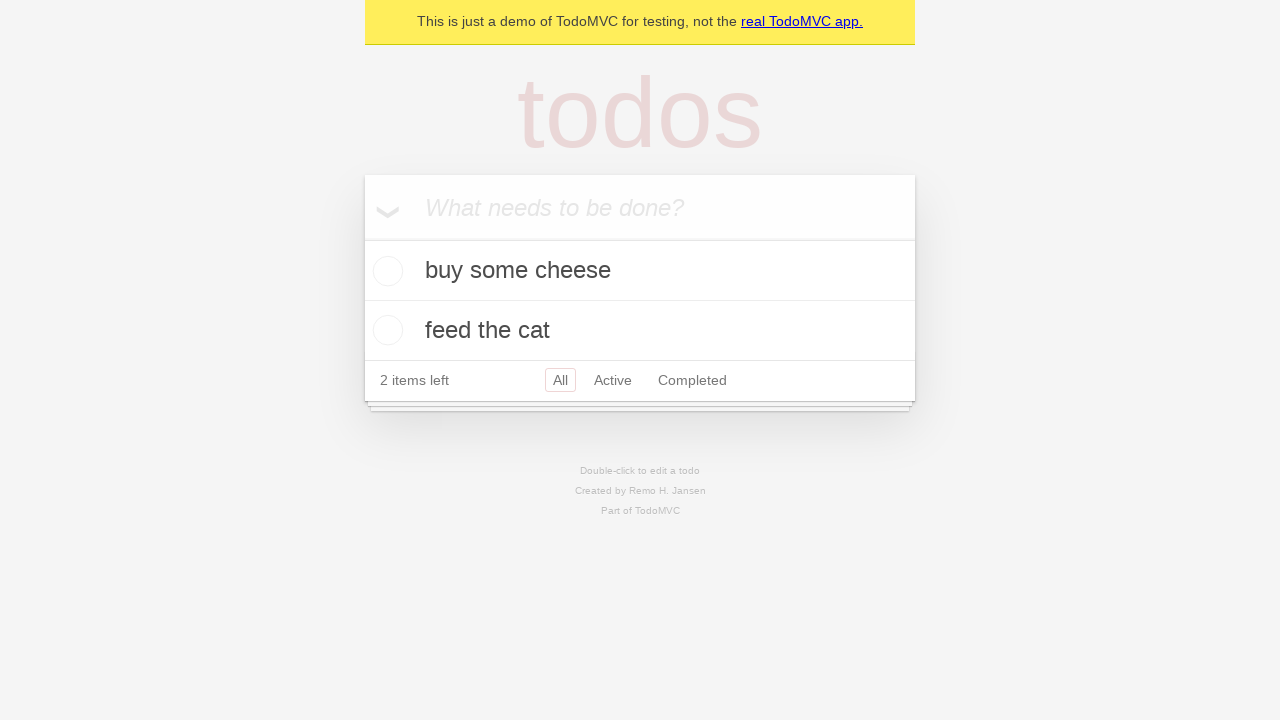

Filled new todo input with 'book a doctors appointment' on .new-todo
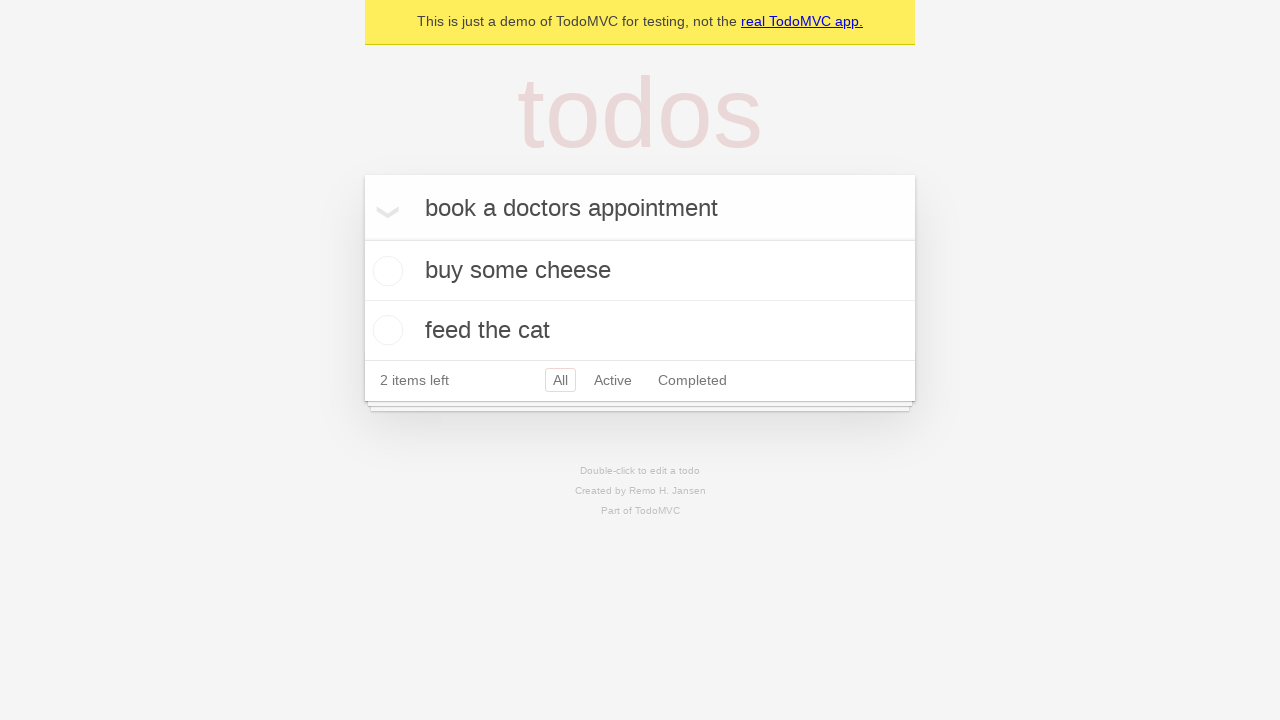

Pressed Enter to add third todo on .new-todo
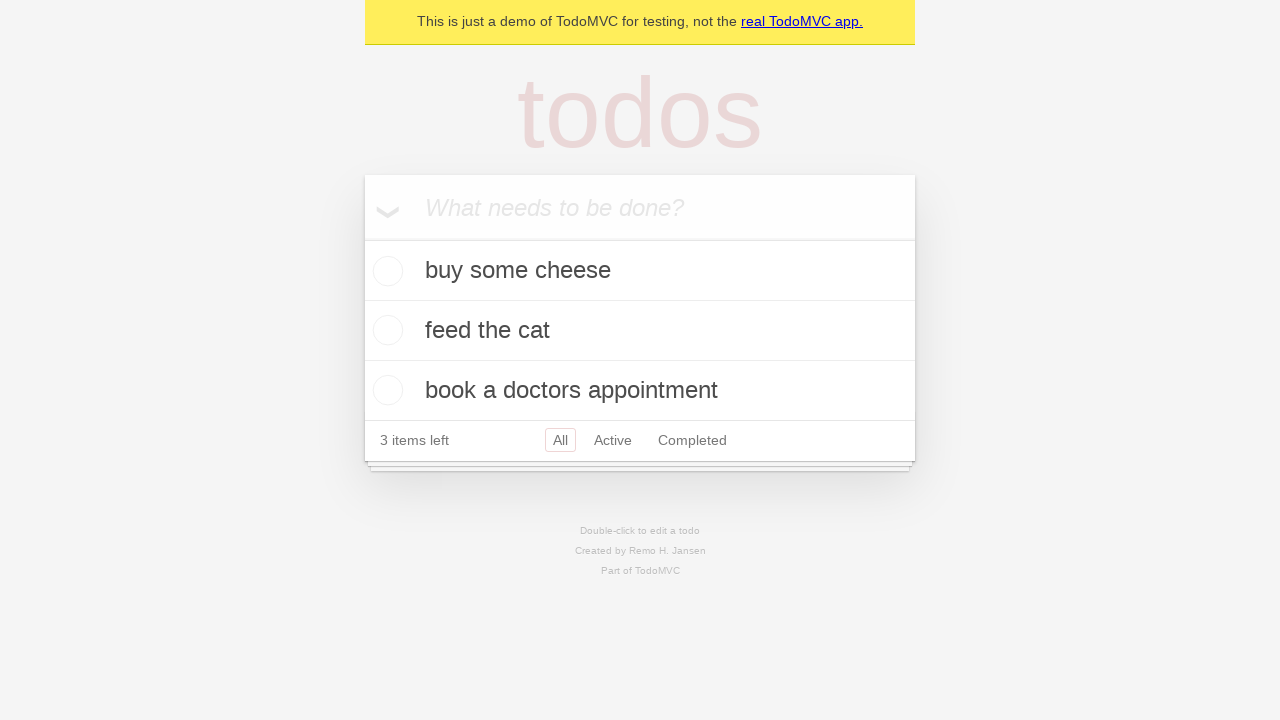

Double-clicked second todo to enter edit mode at (640, 331) on .todo-list li >> nth=1
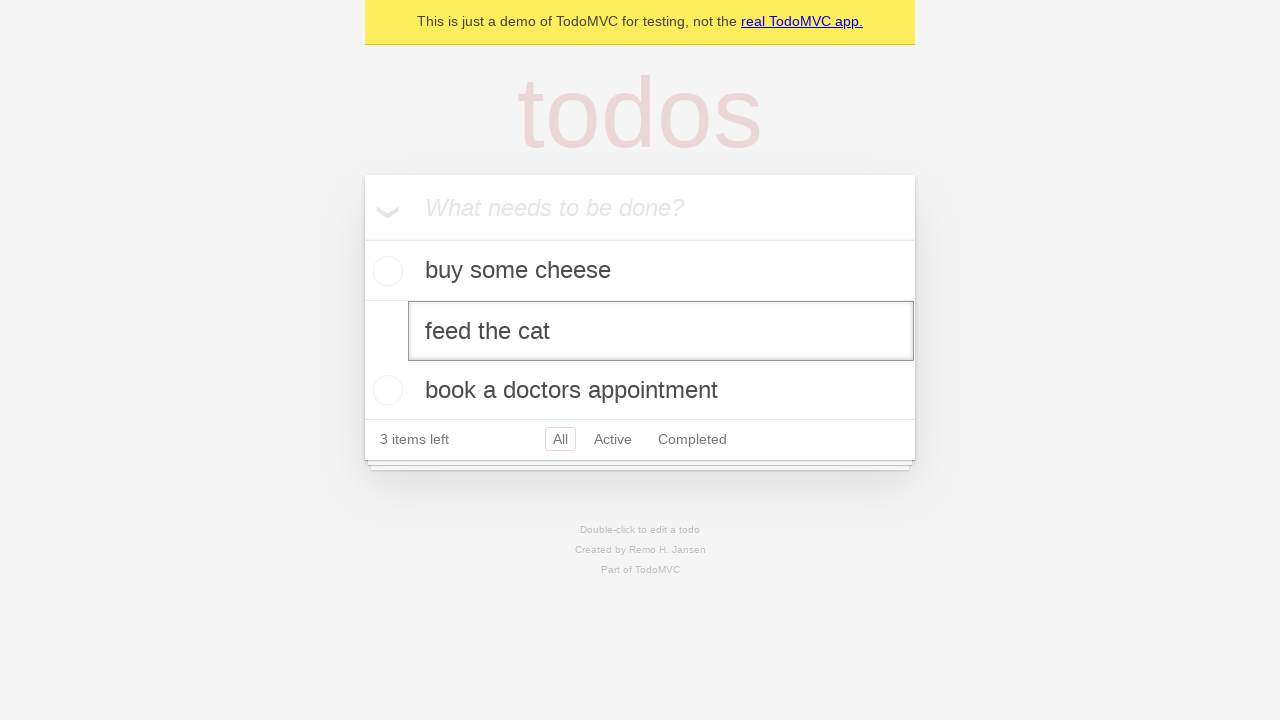

Filled edit field with new text 'buy some sausages' on .todo-list li >> nth=1 >> .edit
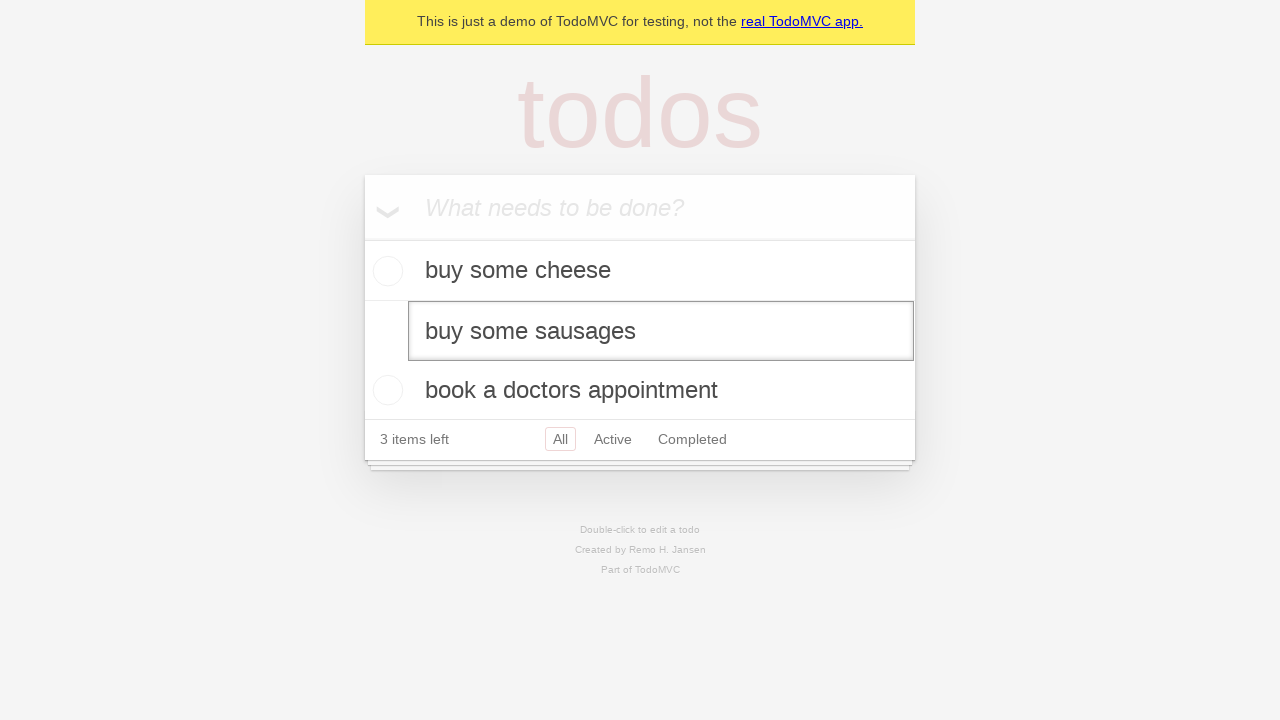

Pressed Enter to confirm todo edit on .todo-list li >> nth=1 >> .edit
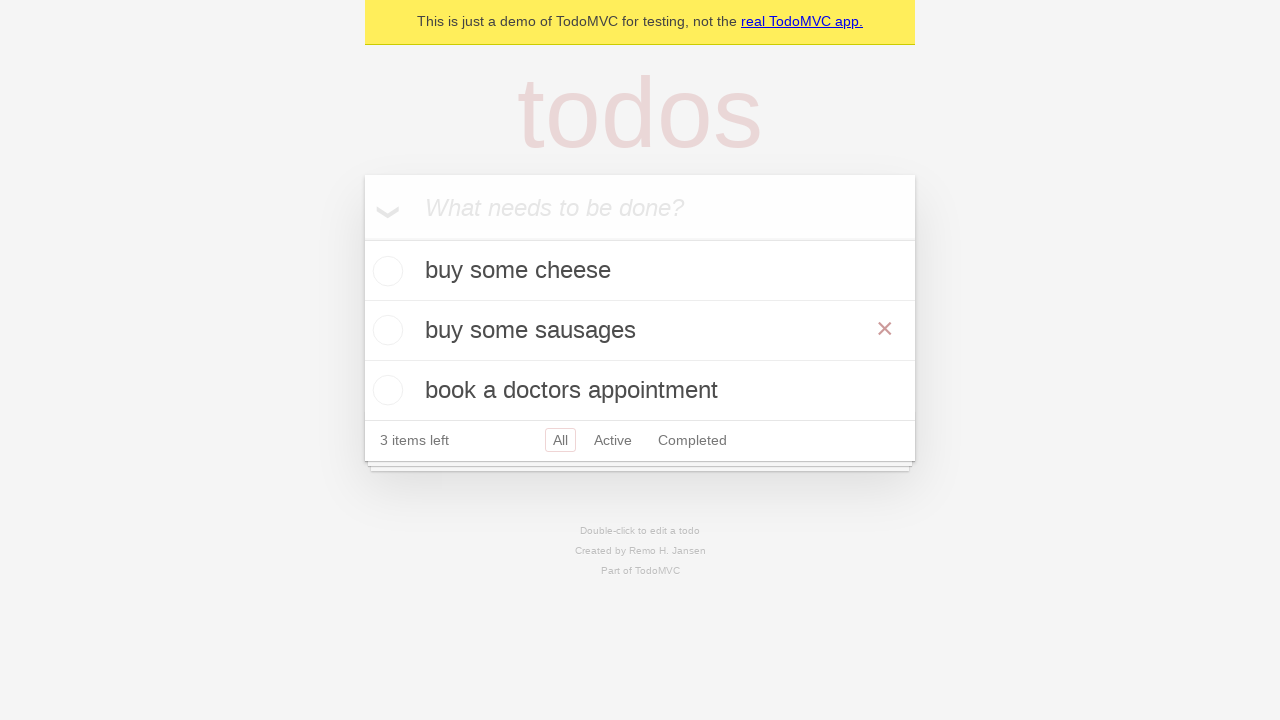

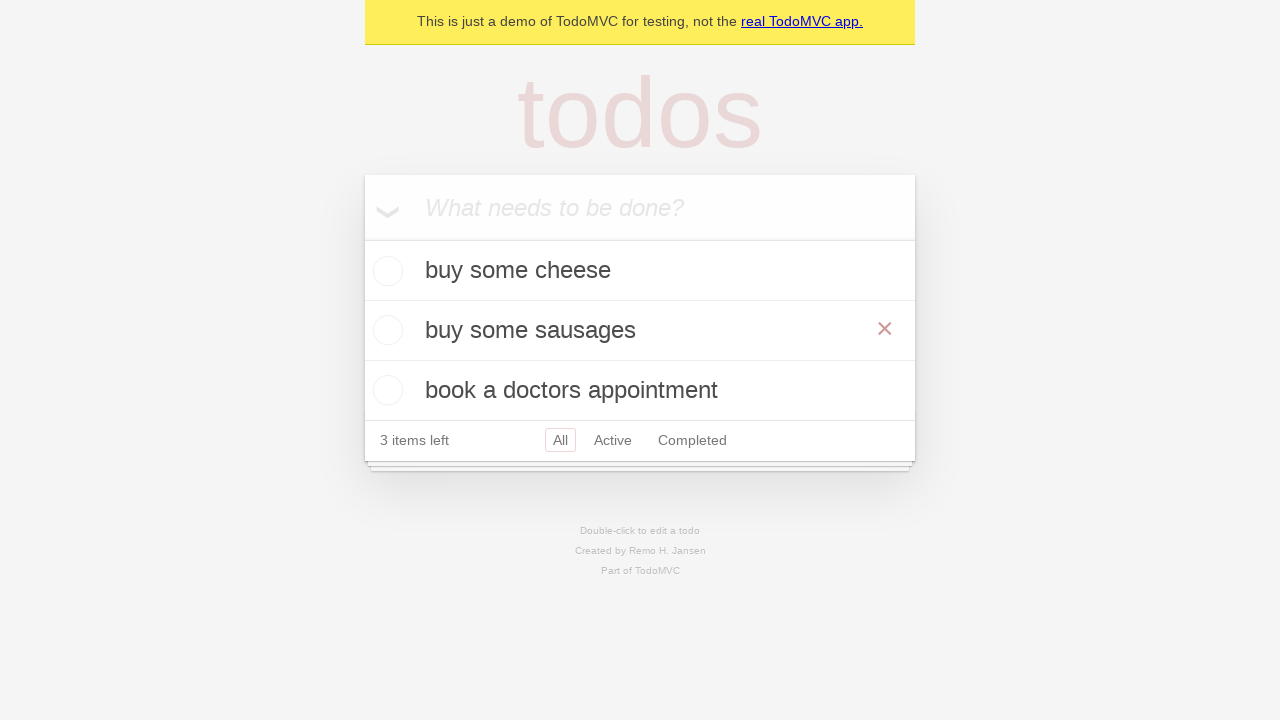